Tests the Percentage Change Calculator with Increase option selected - calculates what value results from increasing a number by a percentage.

Starting URL: https://www.calculator.net/percent-calculator.html

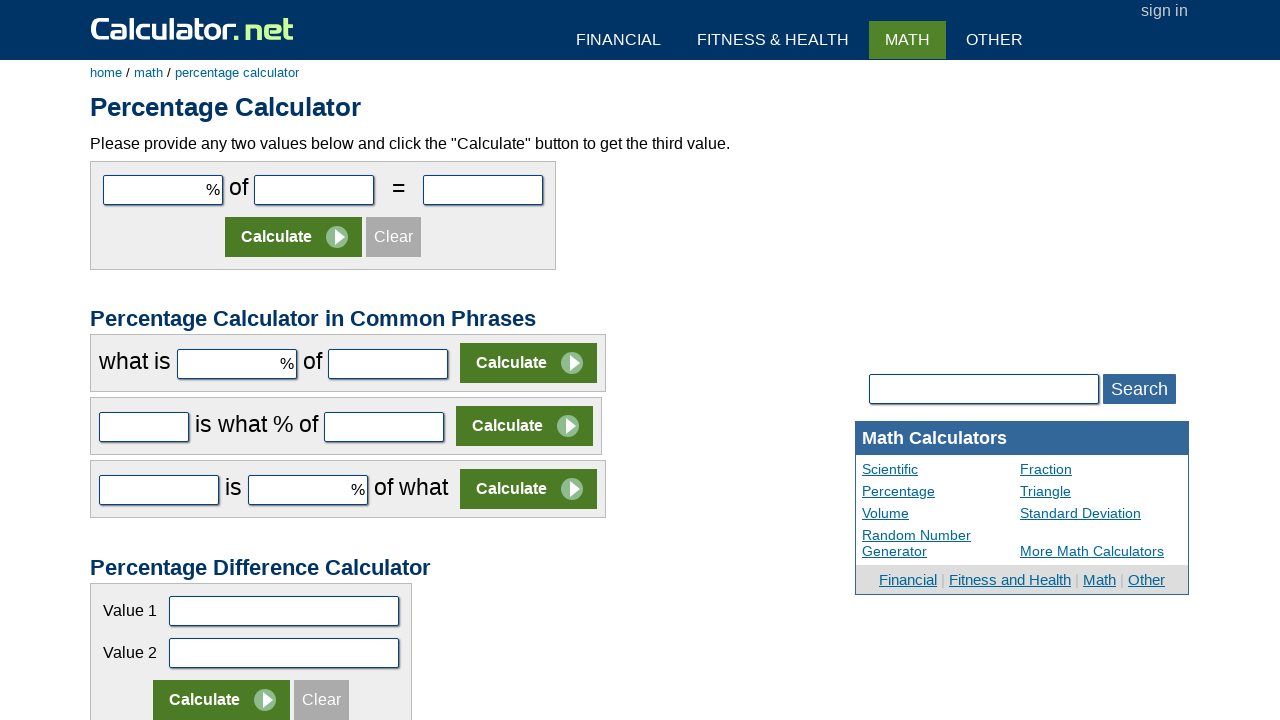

Cleared first input field (c2par1) on input[name='c2par1']
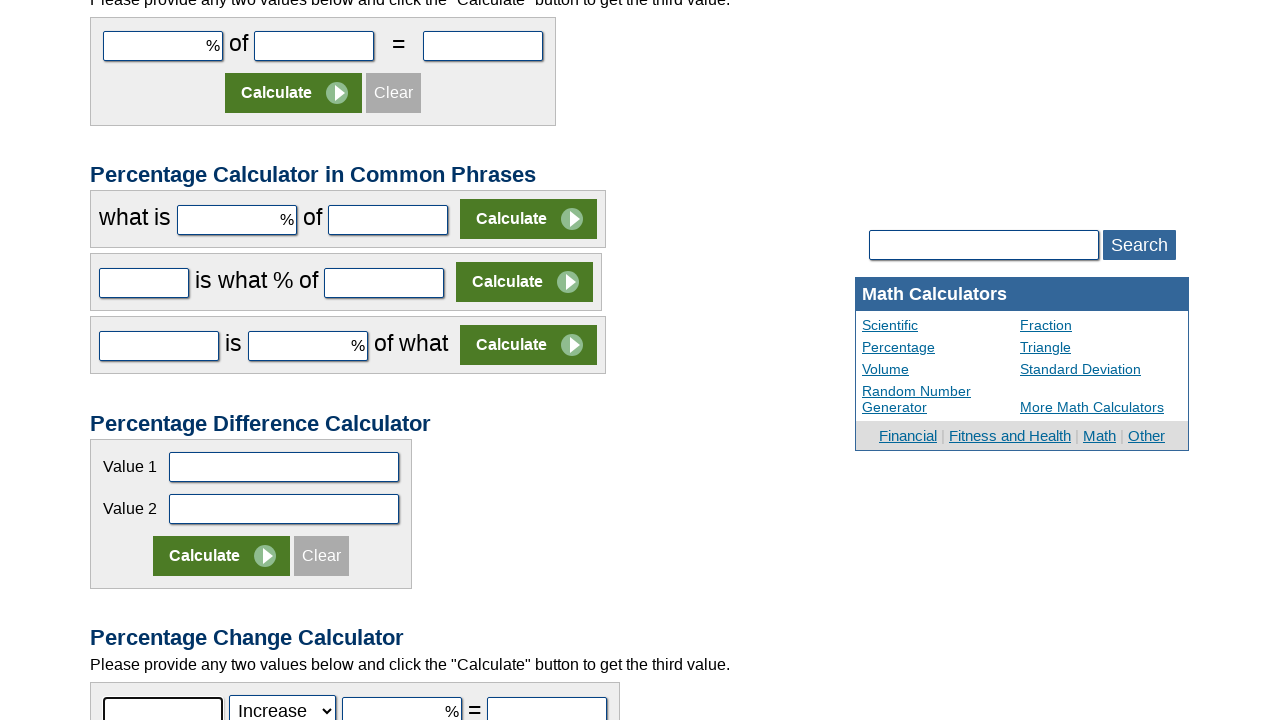

Filled first input field with base value '100' on input[name='c2par1']
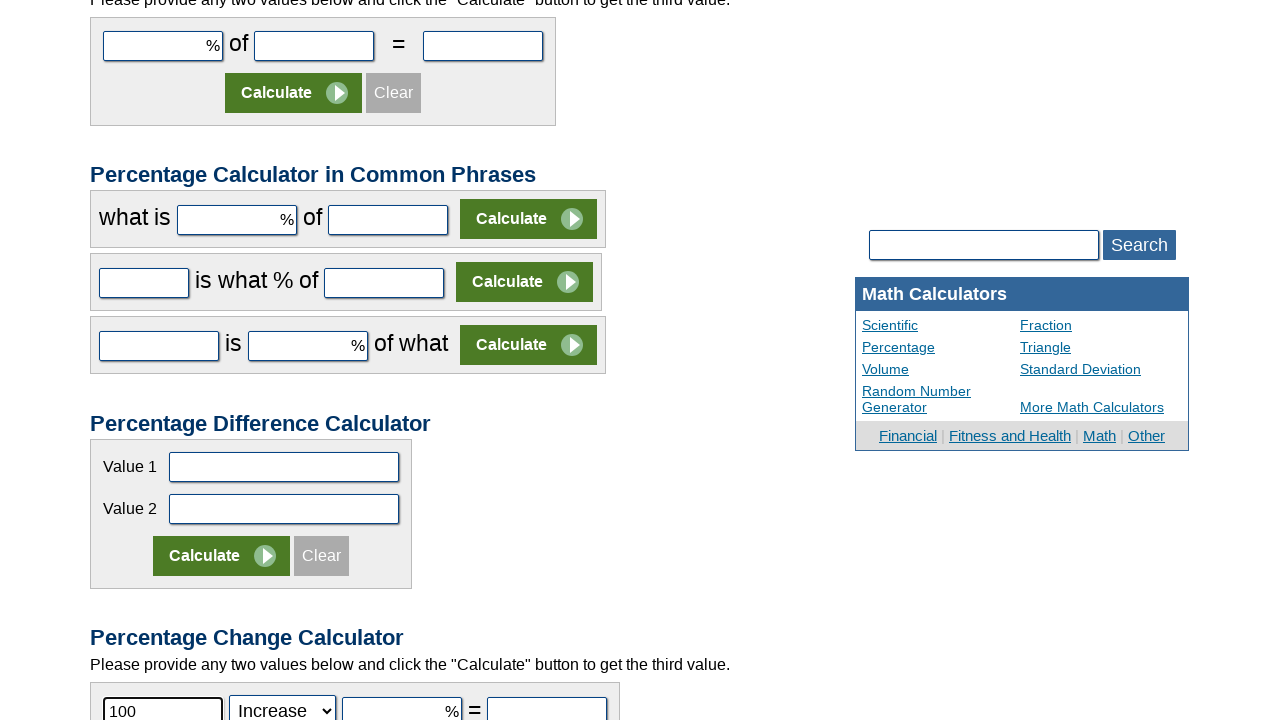

Cleared second input field (c2par2) on input[name='c2par2']
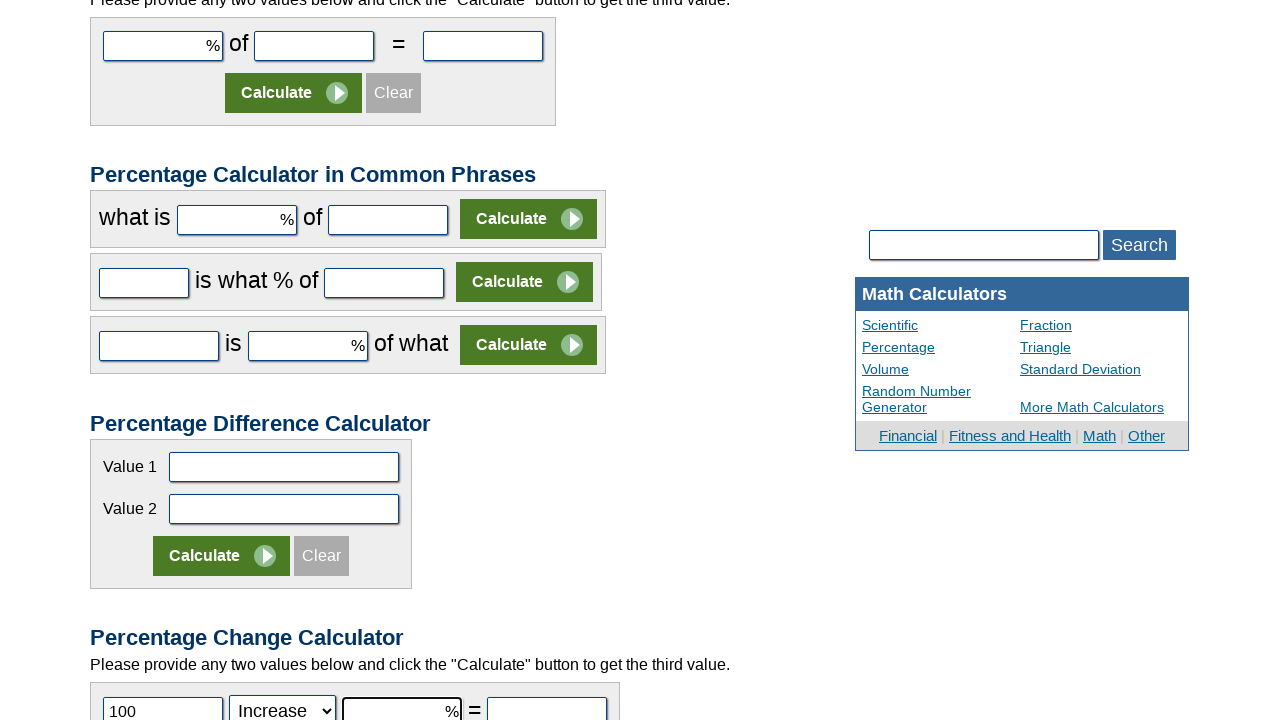

Filled second input field with percentage value '20' on input[name='c2par2']
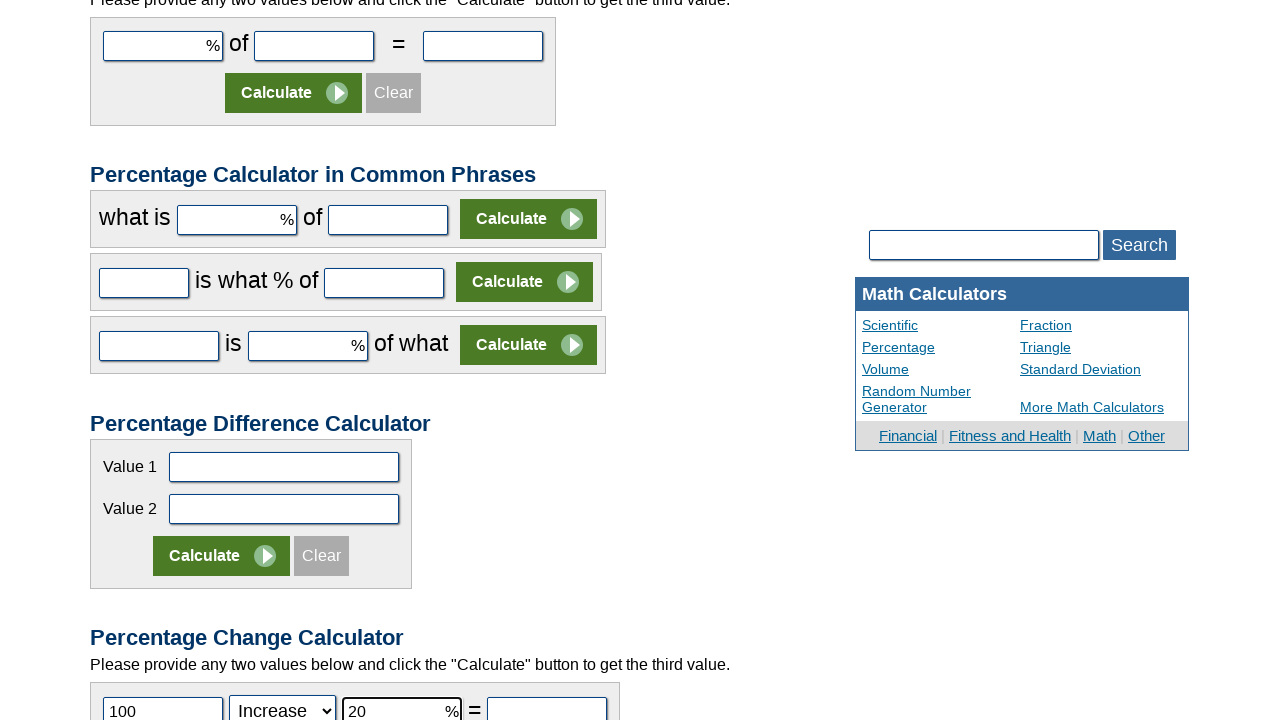

Selected 'Increase' option from dropdown on select[name='c2type']
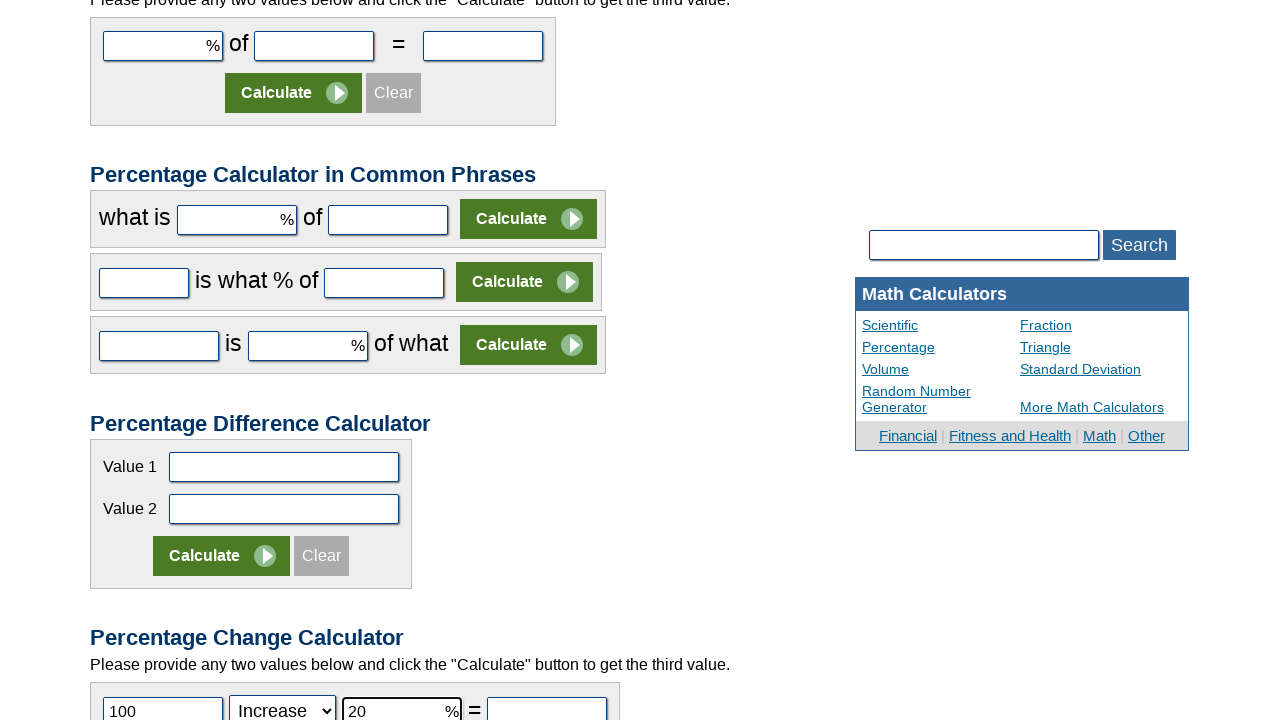

Clicked the sixth Calculate button to compute percentage increase at (326, 361) on (//input[@value='Calculate'])[6]
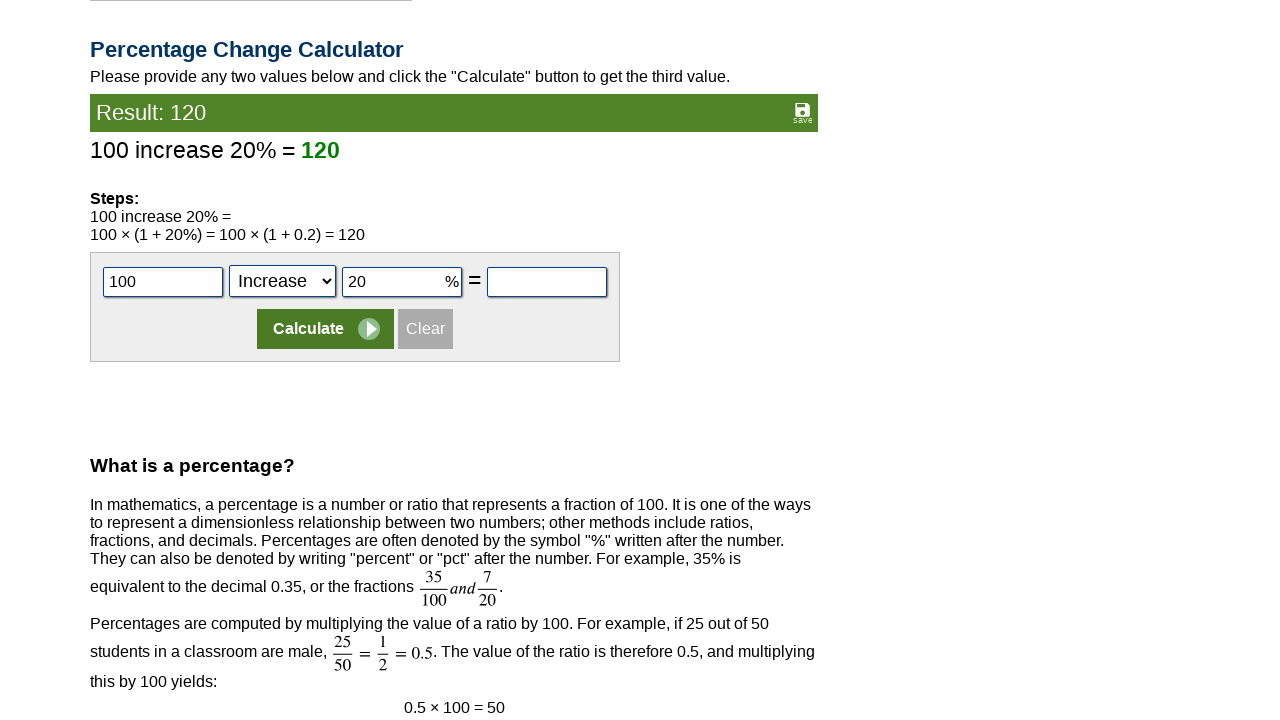

Waited for result to appear
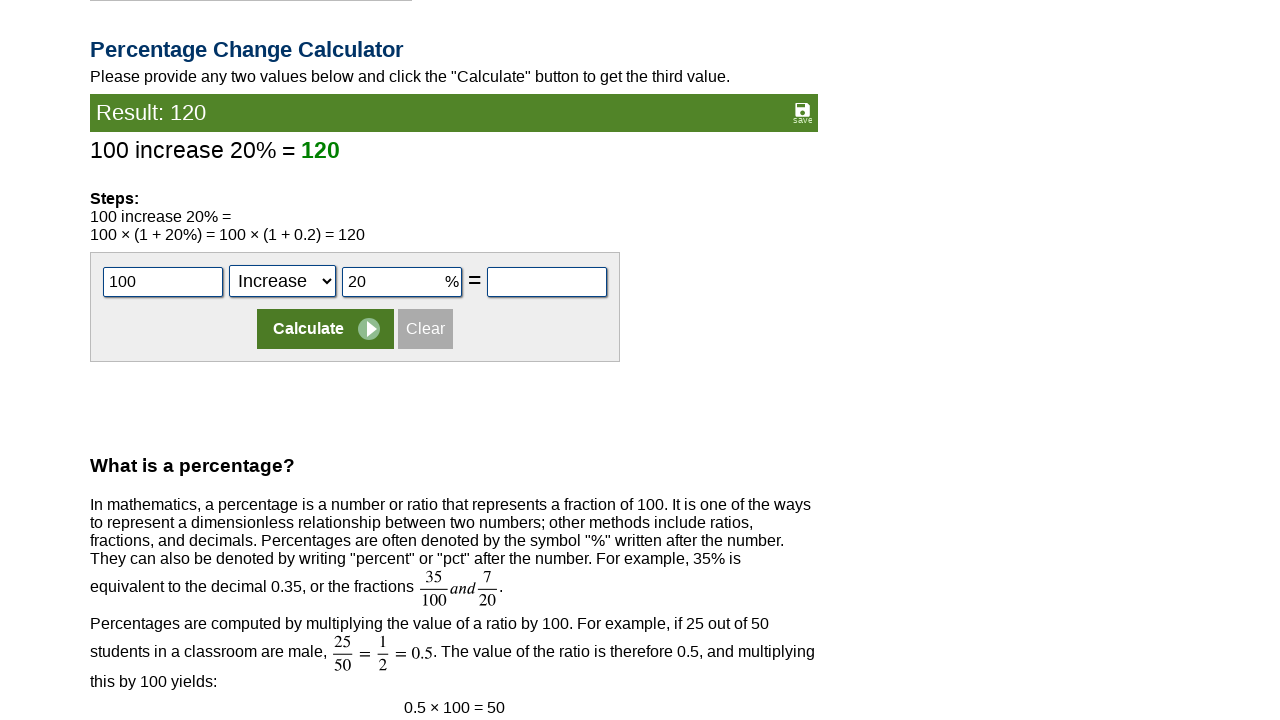

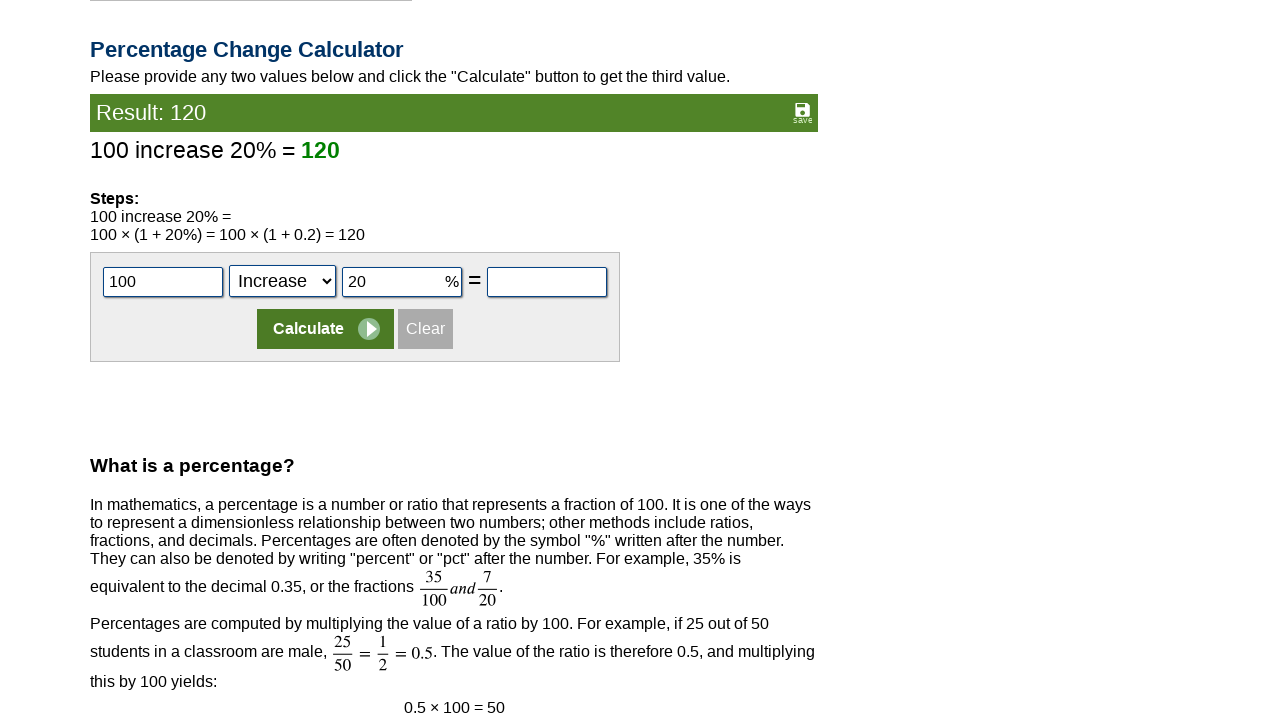